Tests the demo page by filling a text input field with automated text.

Starting URL: https://seleniumbase.io/demo_page

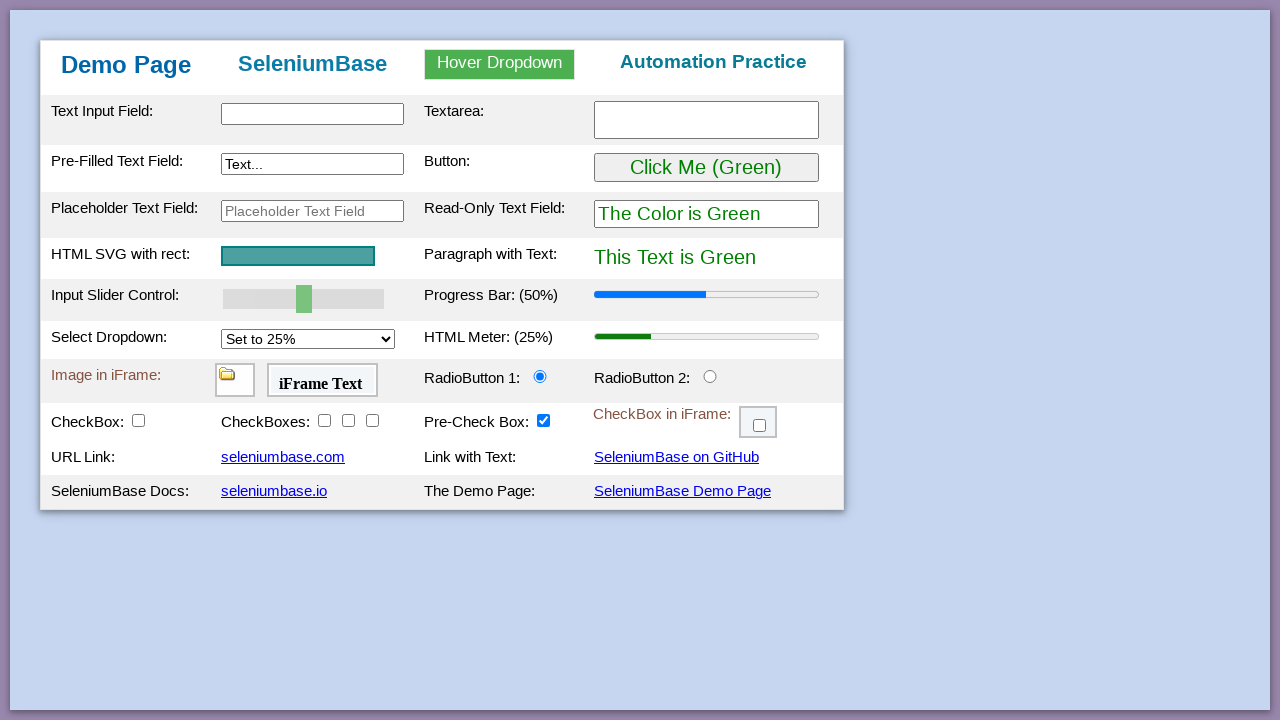

Filled text input field with 'This is Automated' on #myTextInput
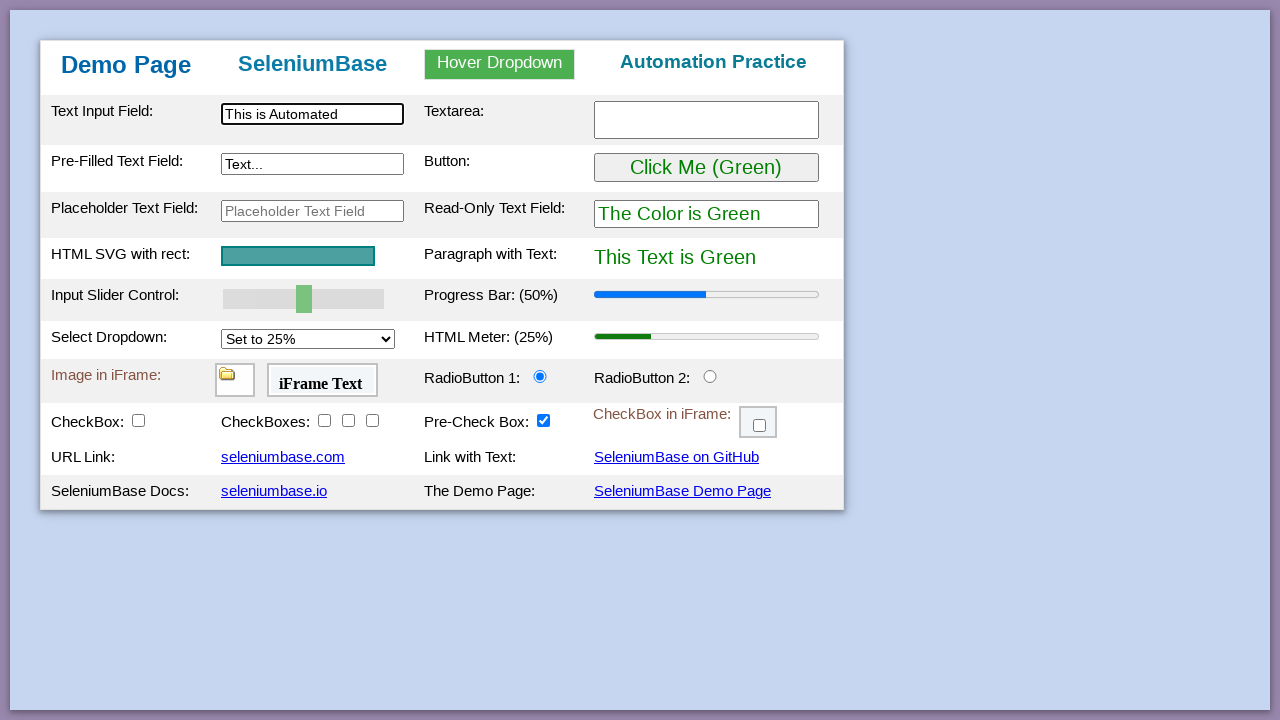

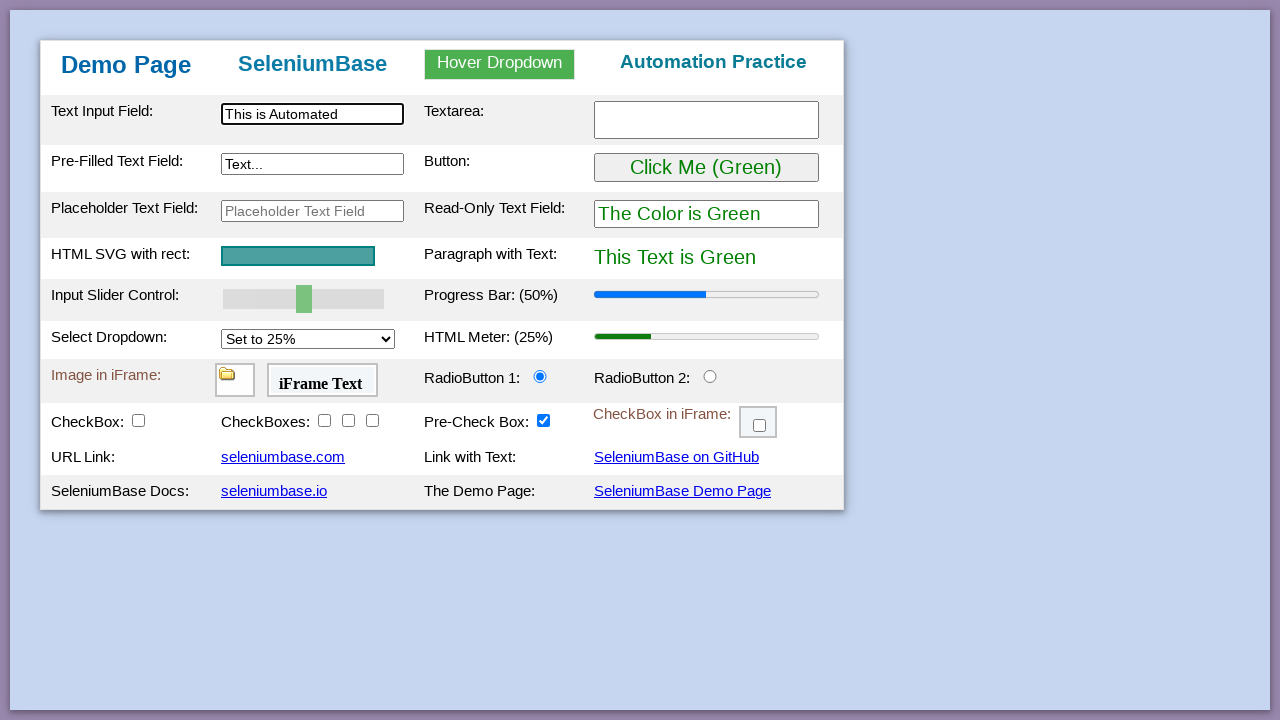